Tests JavaScript prompt functionality on W3Schools tryit editor by clicking a button to trigger a prompt alert, entering a name, and verifying the result is displayed on the page

Starting URL: https://www.w3schools.com/js/tryit.asp?filename=tryjs_prompt

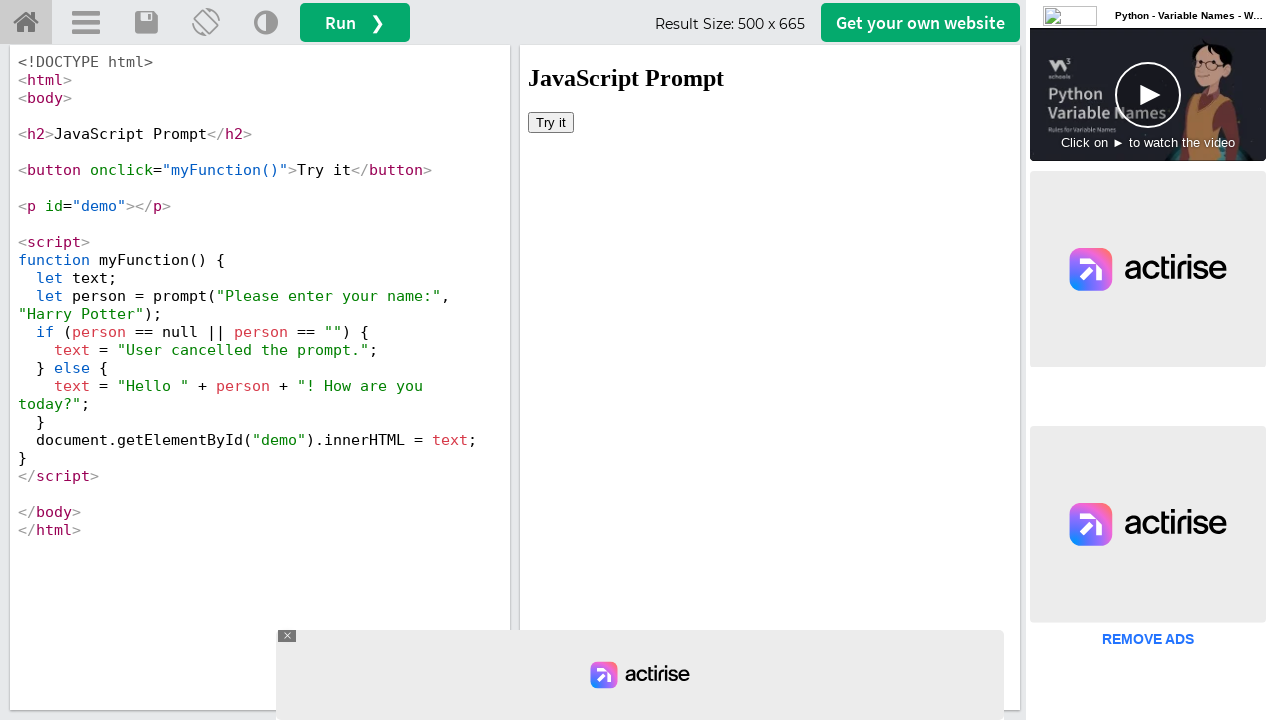

Located iframe containing the tryit editor example
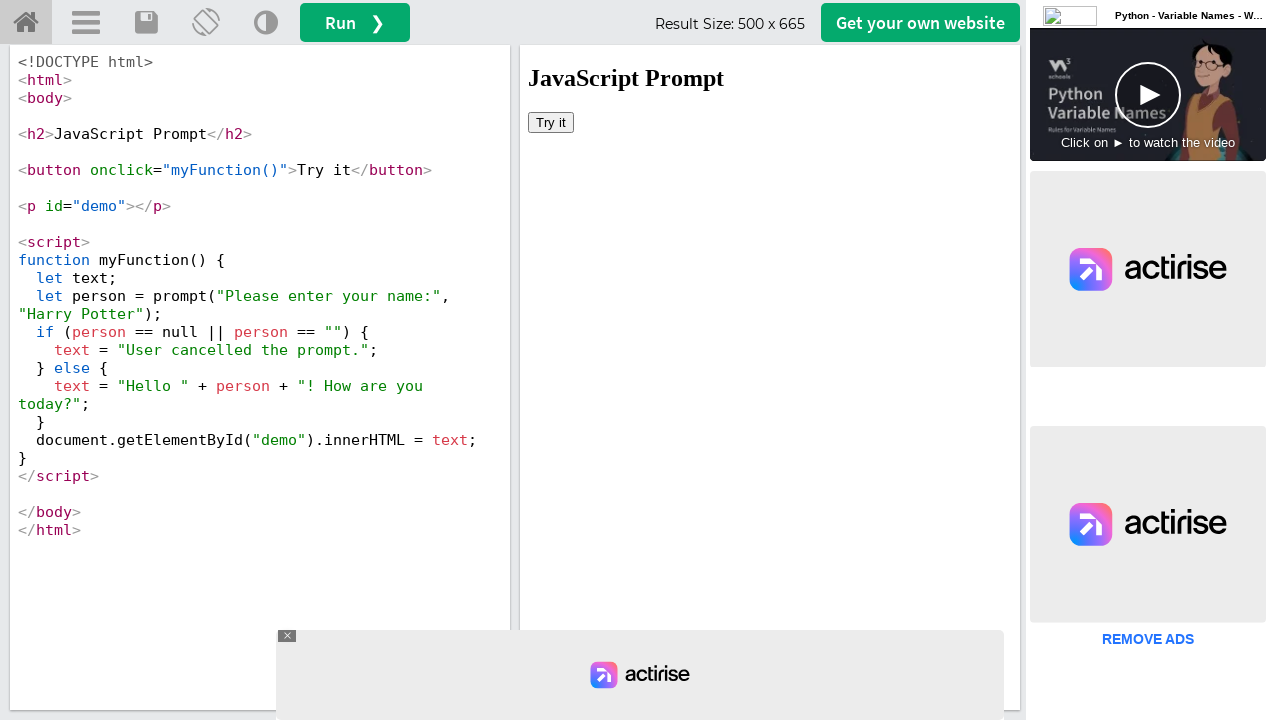

Clicked the button to trigger JavaScript prompt at (551, 122) on iframe[name='iframeResult'] >> internal:control=enter-frame >> button
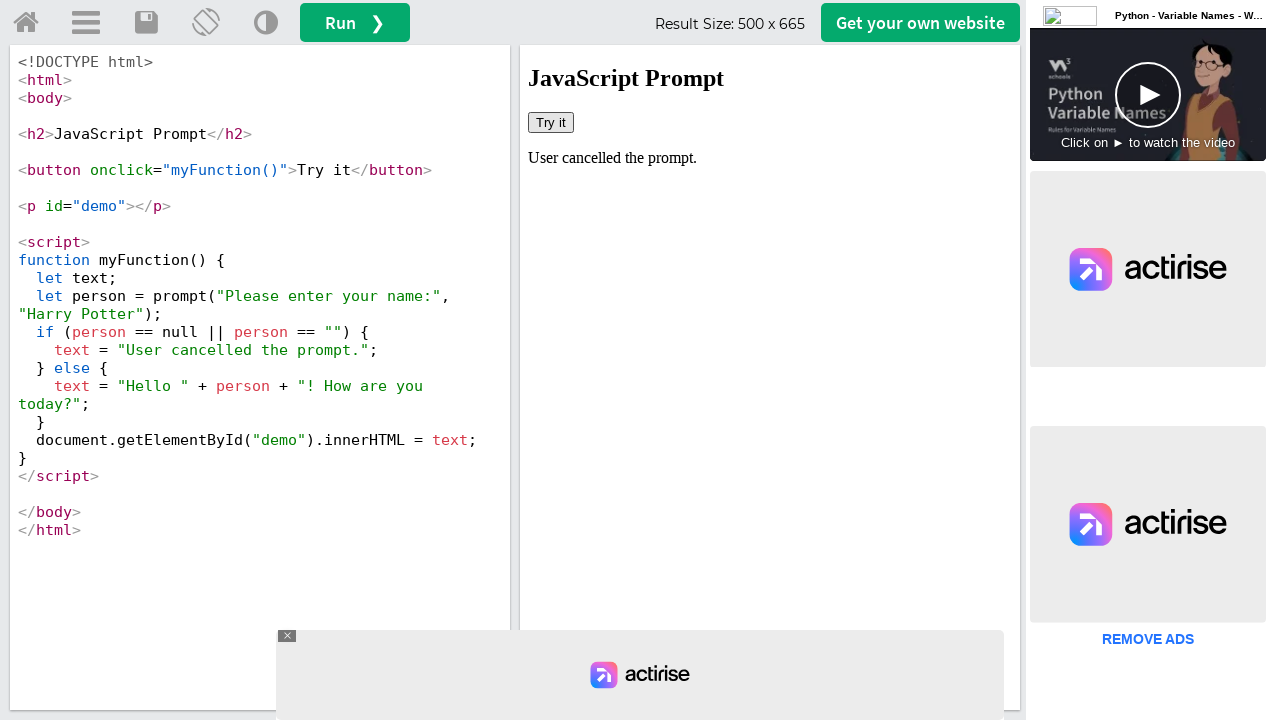

Set up dialog handler to accept prompt with name 'Jennifer'
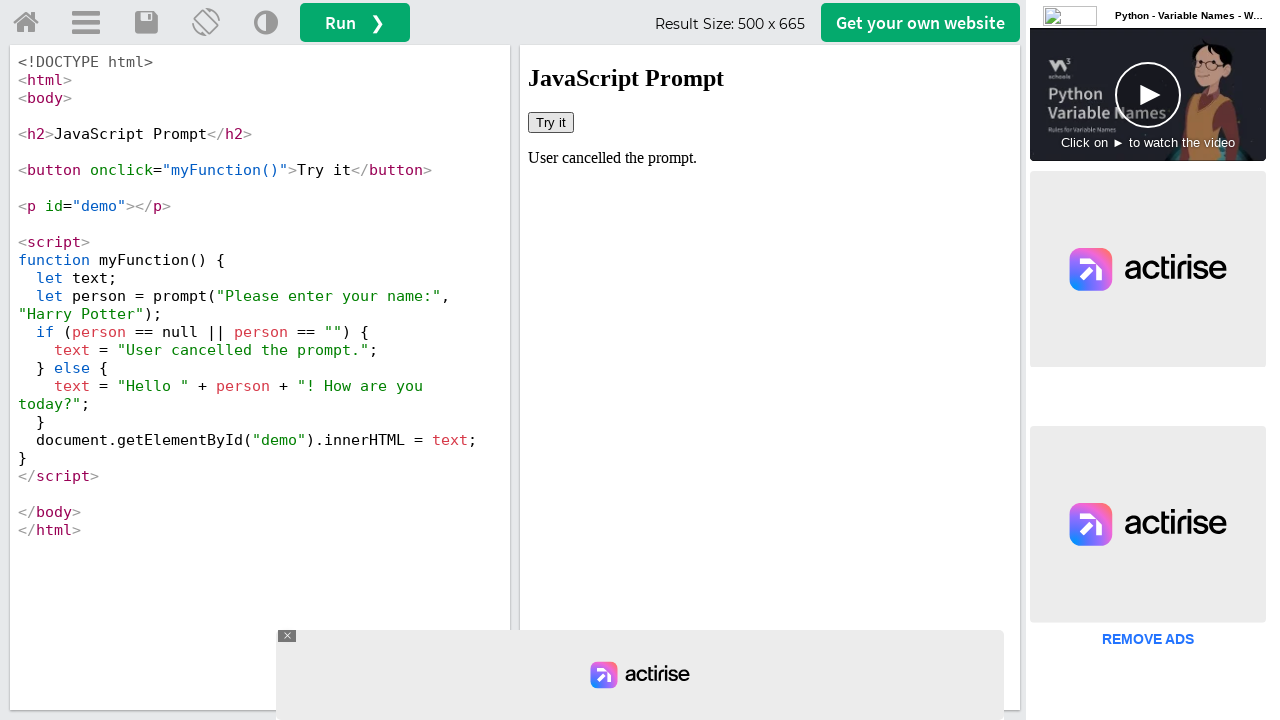

Waited for dialog processing to complete
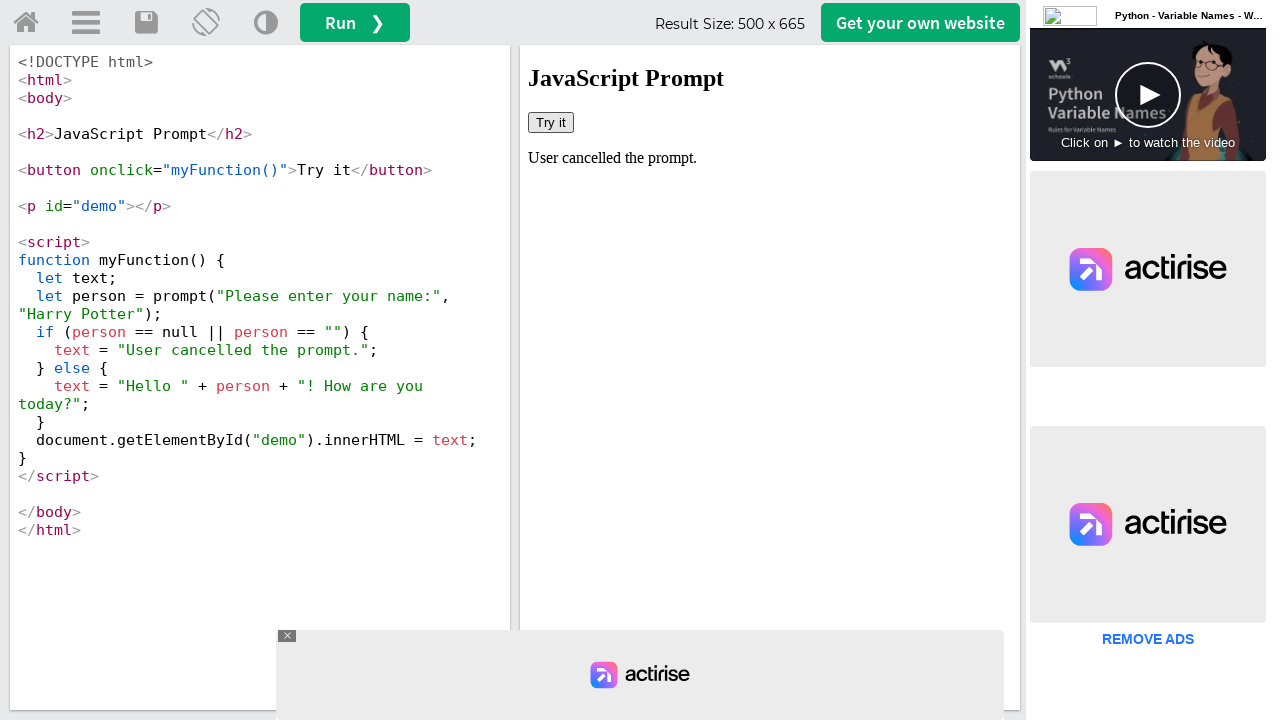

Retrieved result text from demo element
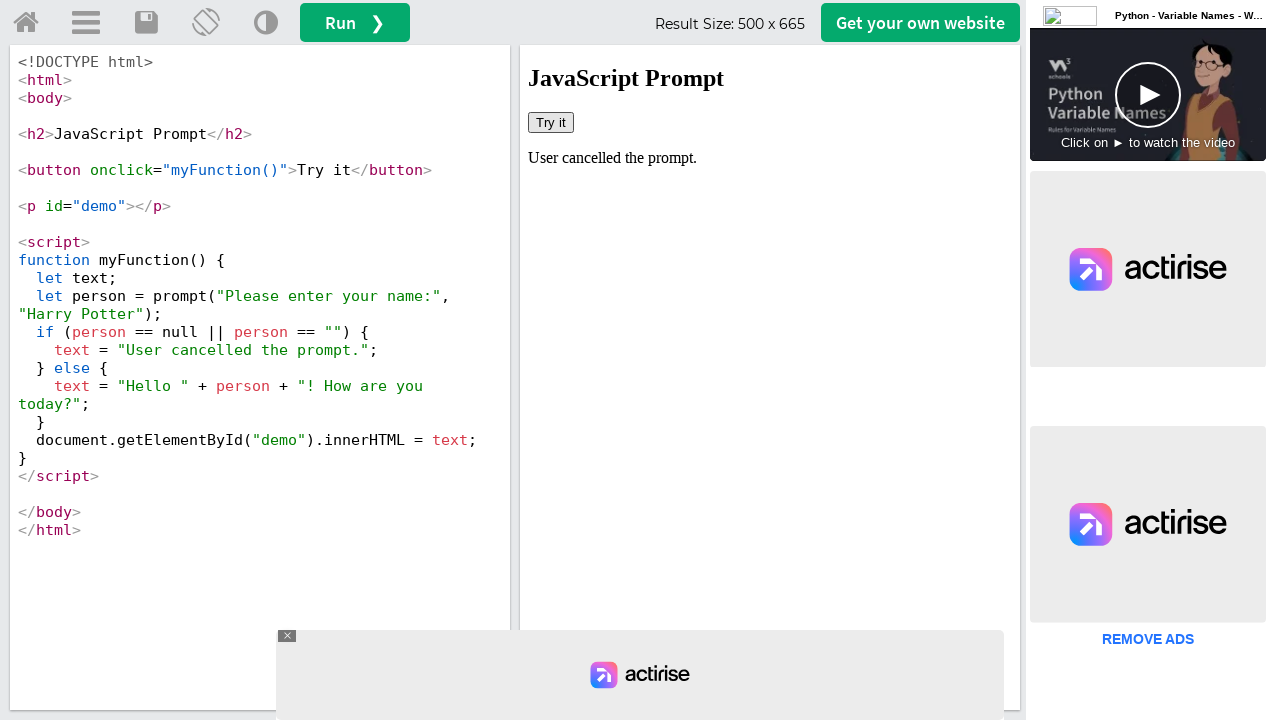

Verified result displayed: User cancelled the prompt.
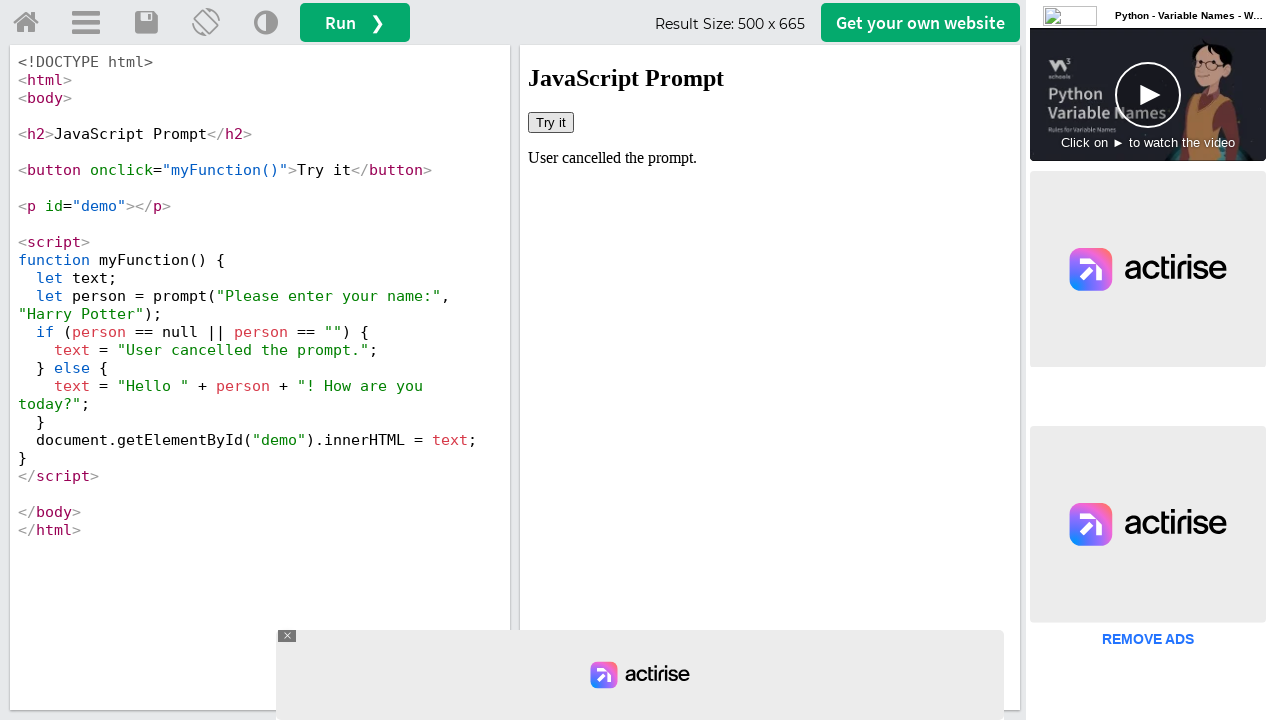

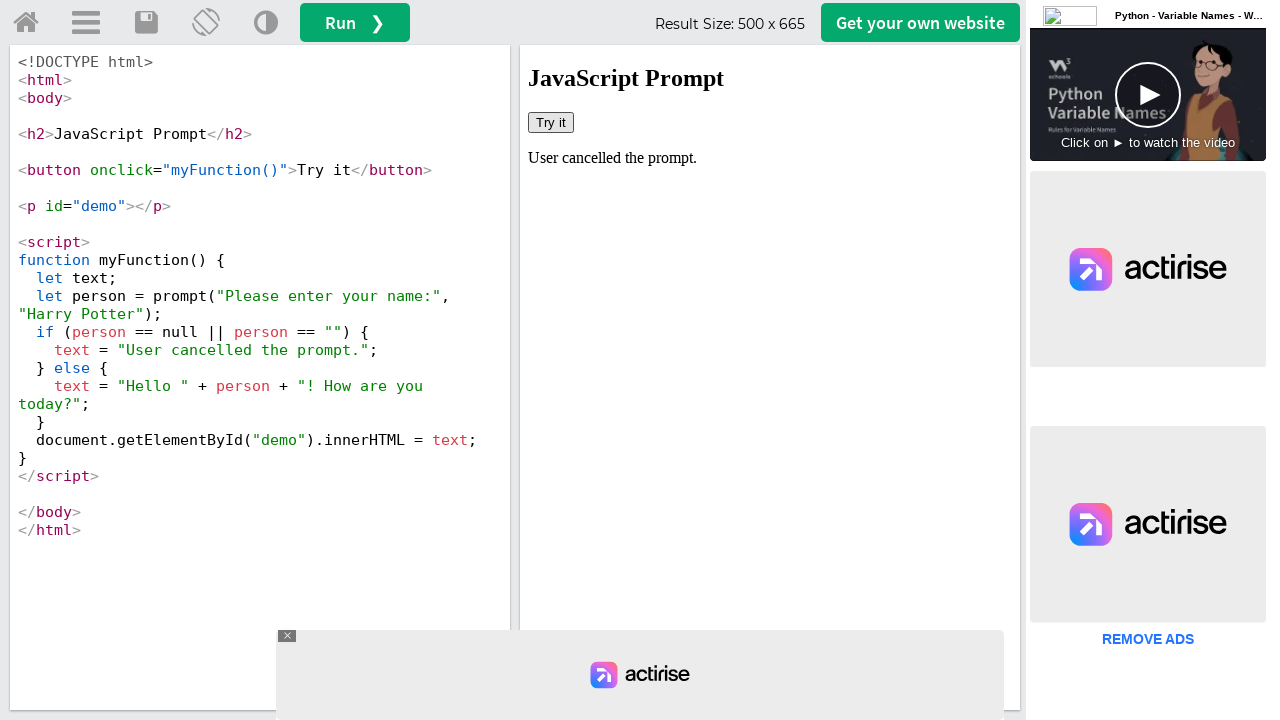